Tests browser navigation by visiting two different websites and using back/forward browser controls

Starting URL: https://www.saucedemo.com/

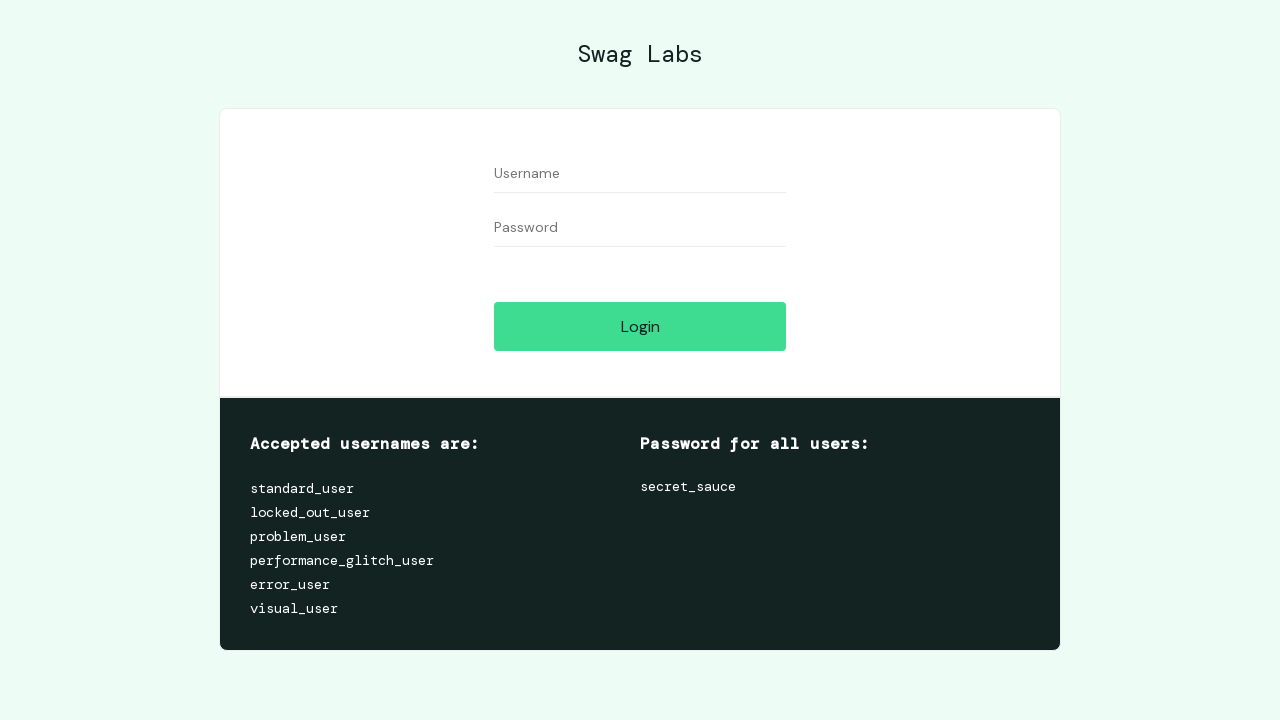

Navigated to OrangeHRM demo login page
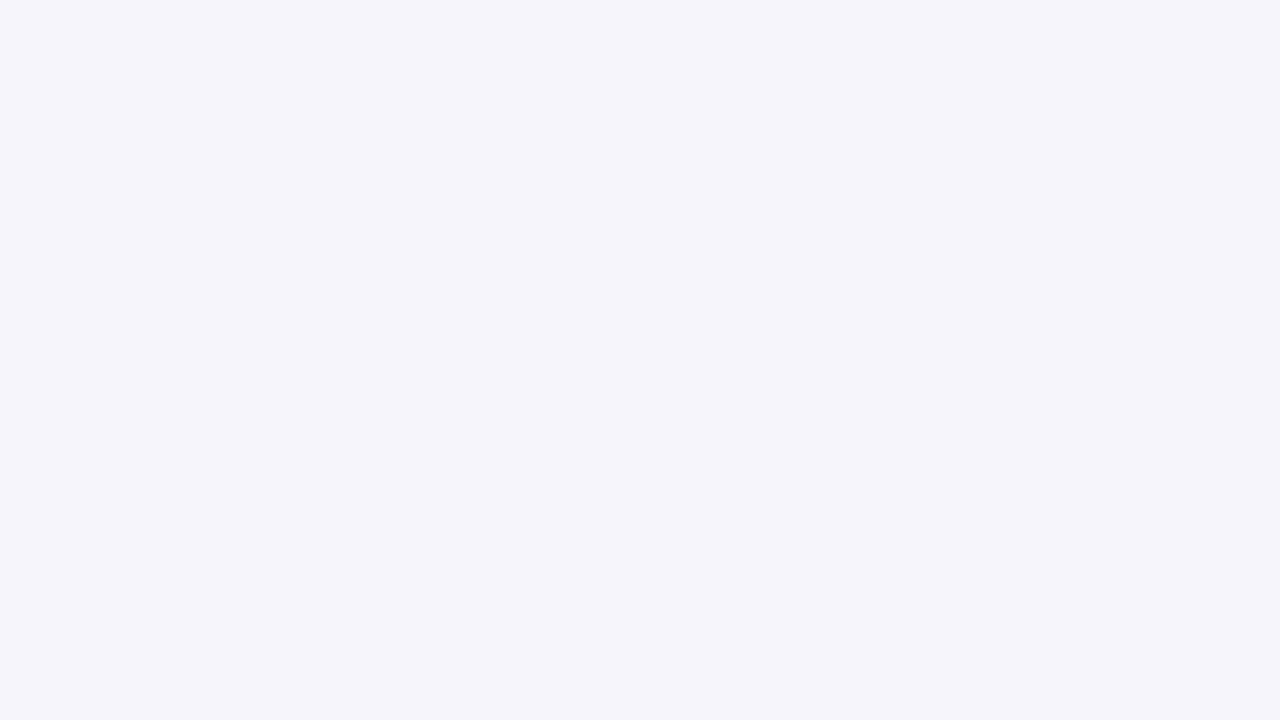

Navigated back to Sauce Demo using browser back button
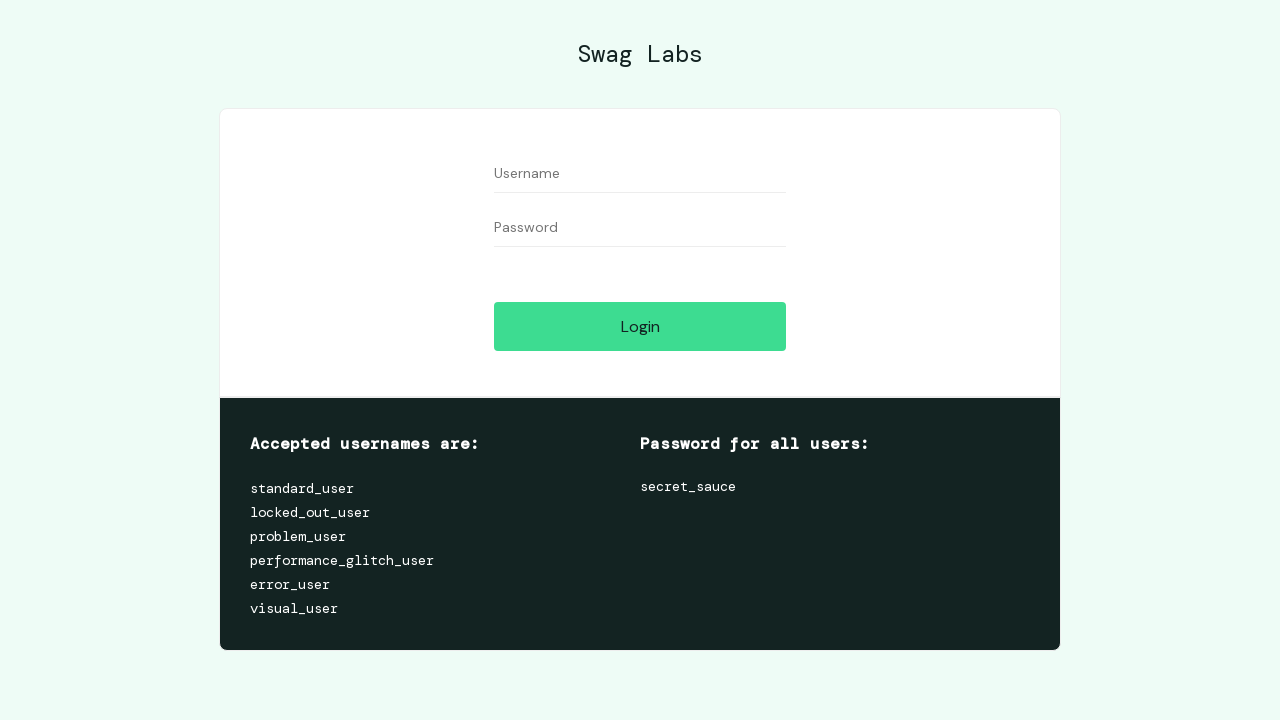

Navigated forward to OrangeHRM using browser forward button
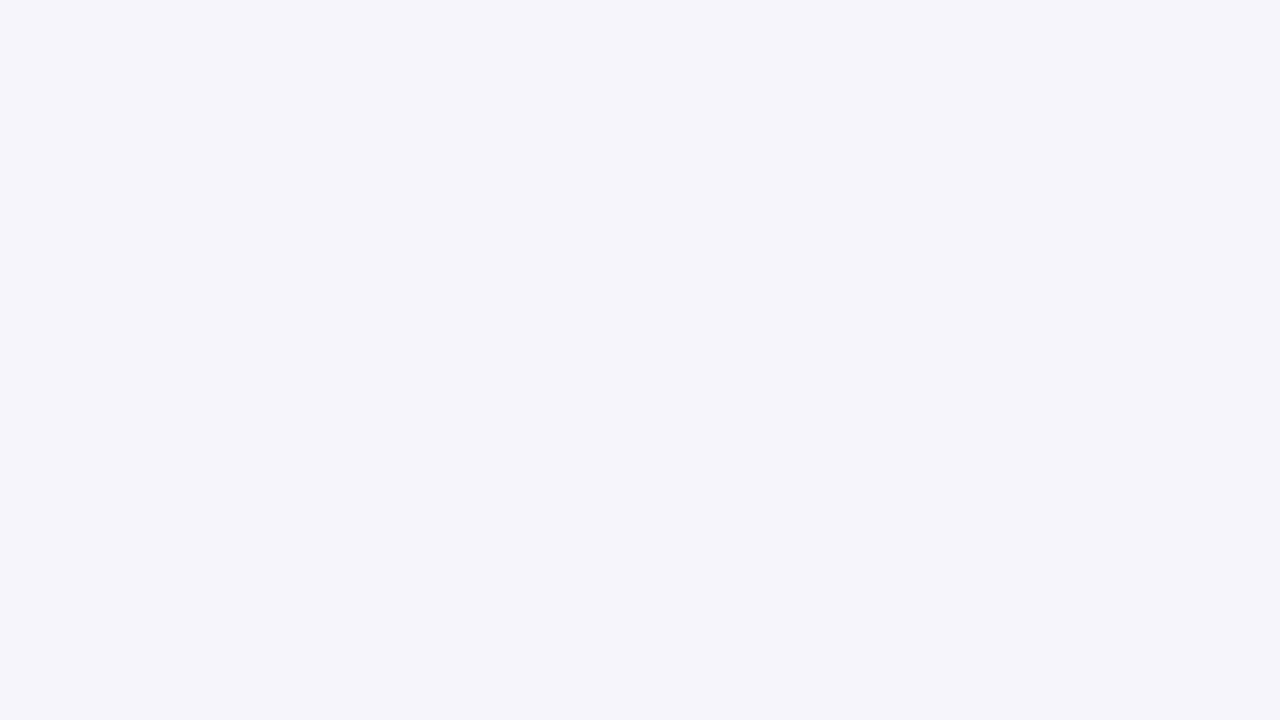

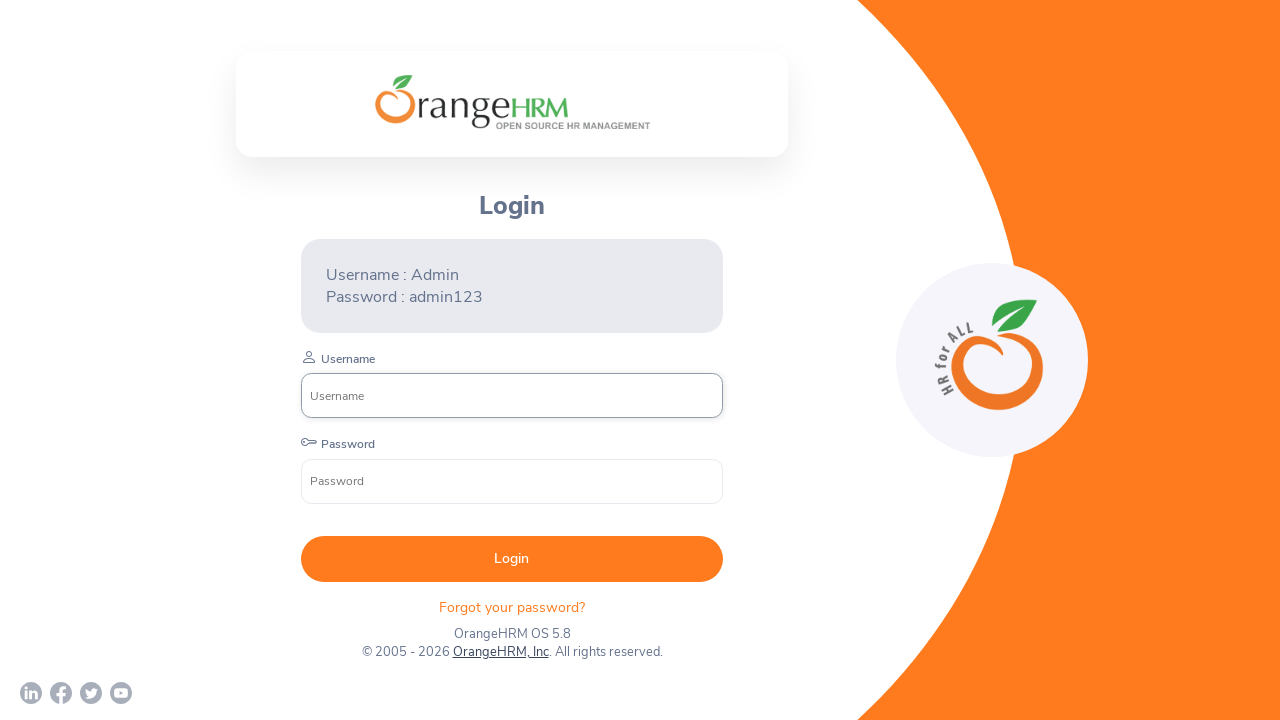